Tests the Enable button functionality on the dynamic controls page by clicking Enable, waiting for the loading bar to disappear, and verifying the input box becomes enabled and the "It's enabled!" message is displayed.

Starting URL: https://practice.cydeo.com/dynamic_controls

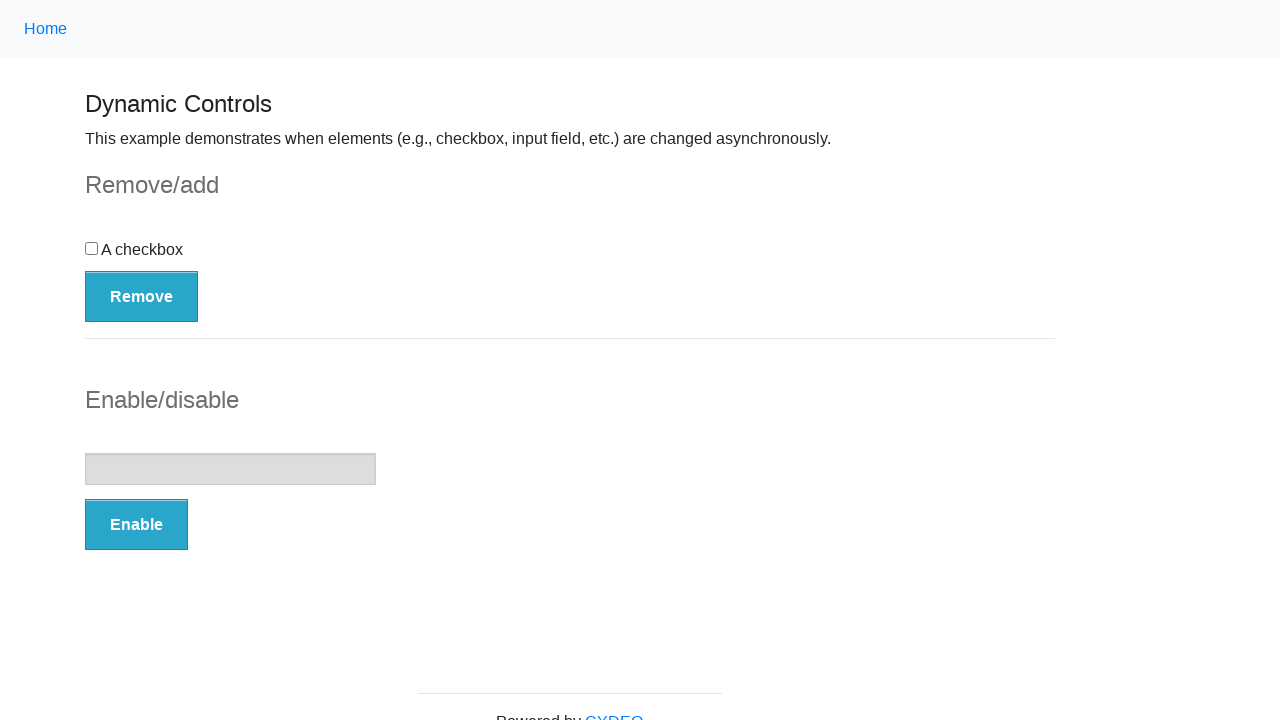

Clicked the Enable button at (136, 525) on button:has-text('Enable')
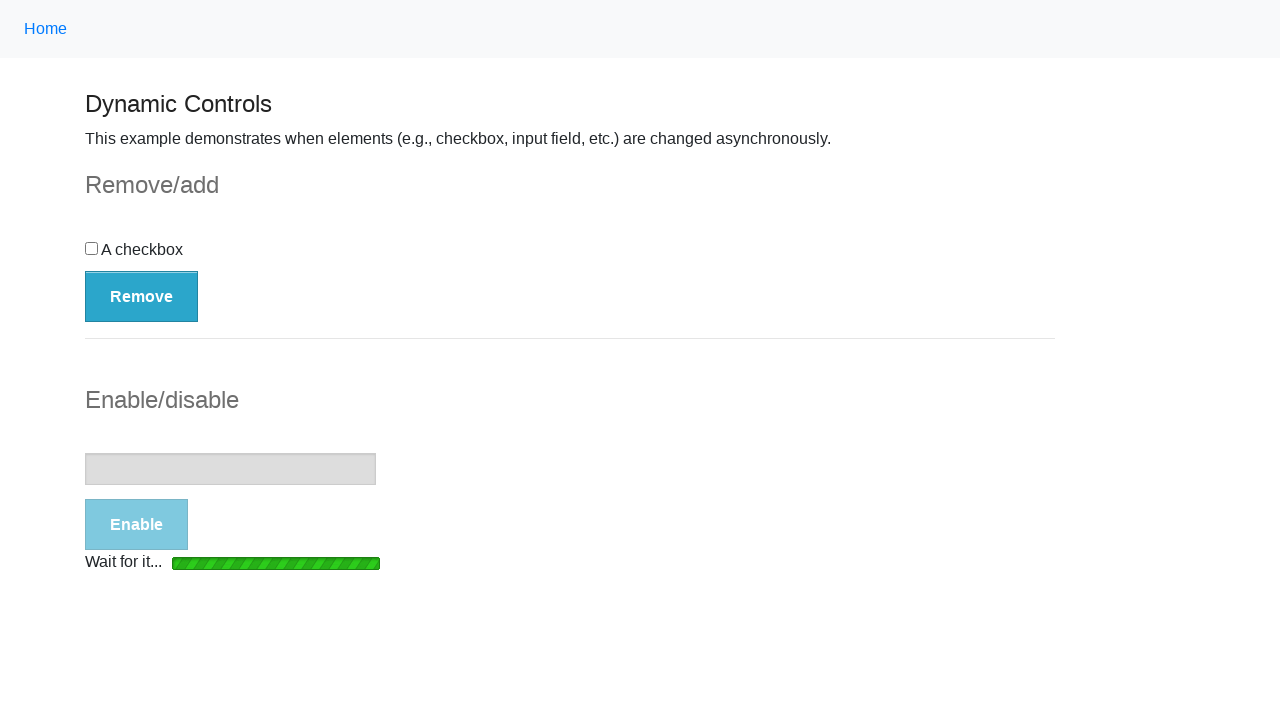

Loading bar disappeared
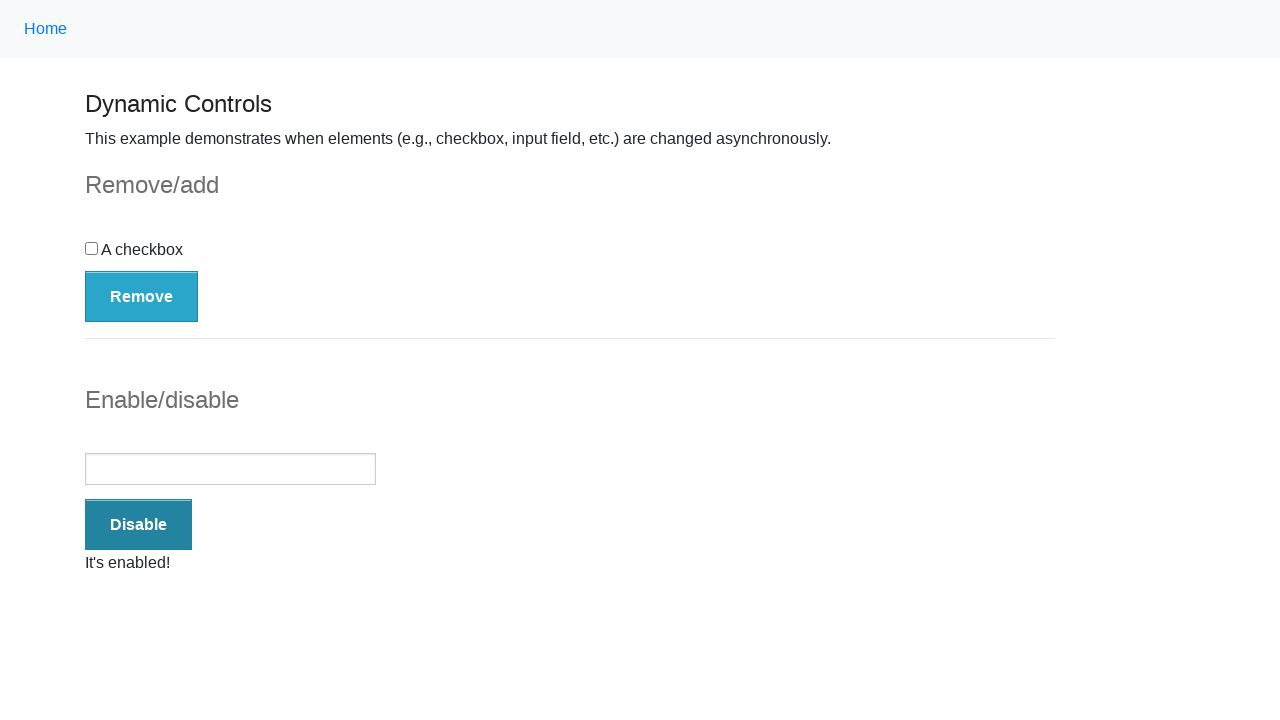

Input box became visible
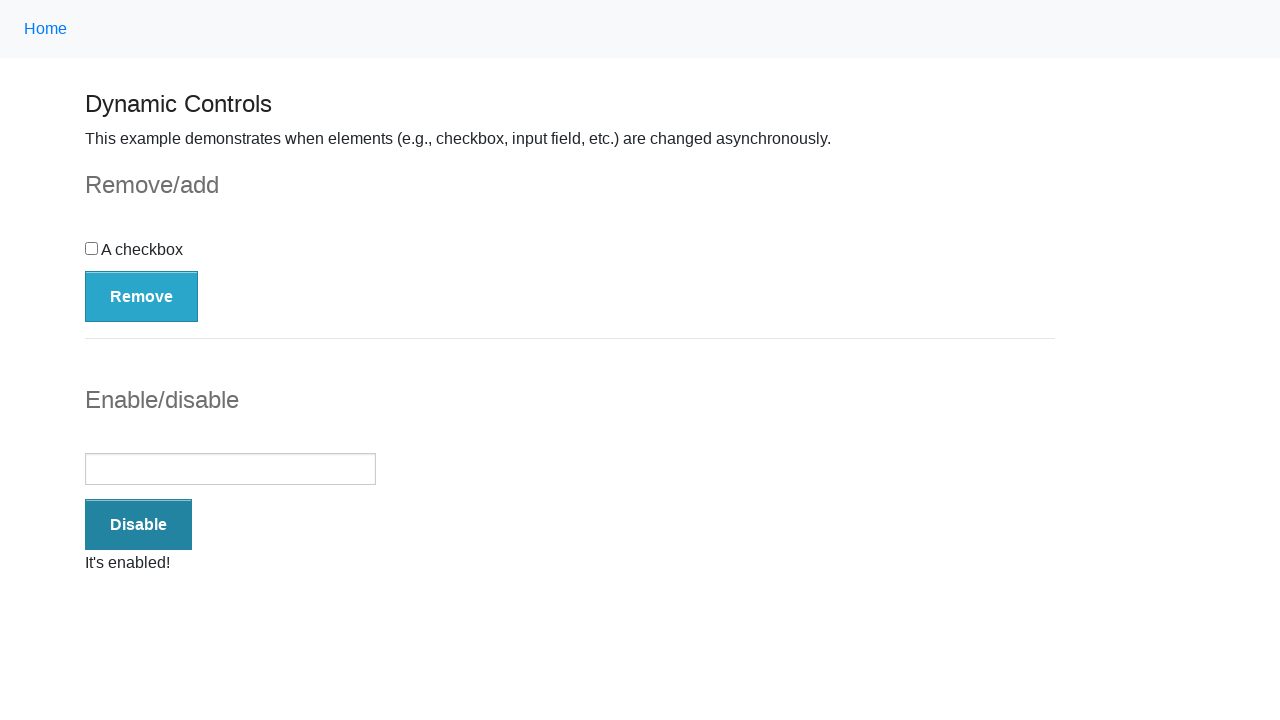

Verified input box is enabled
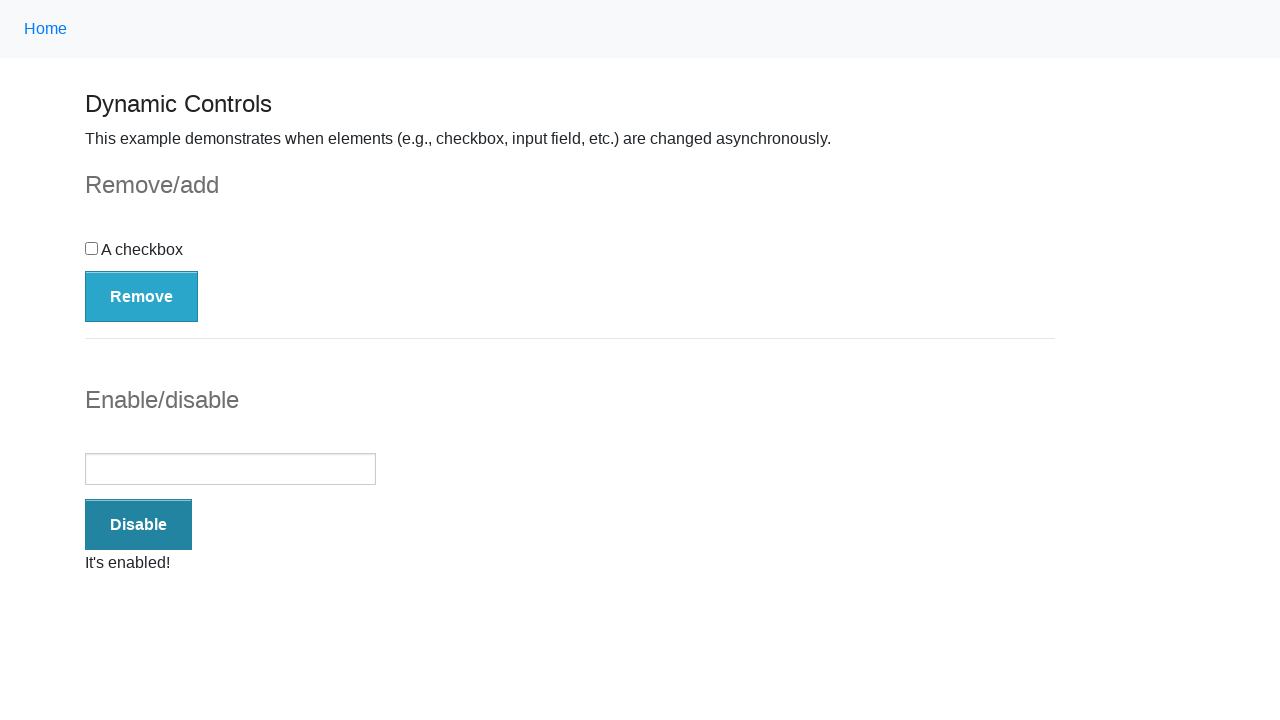

Success message became visible
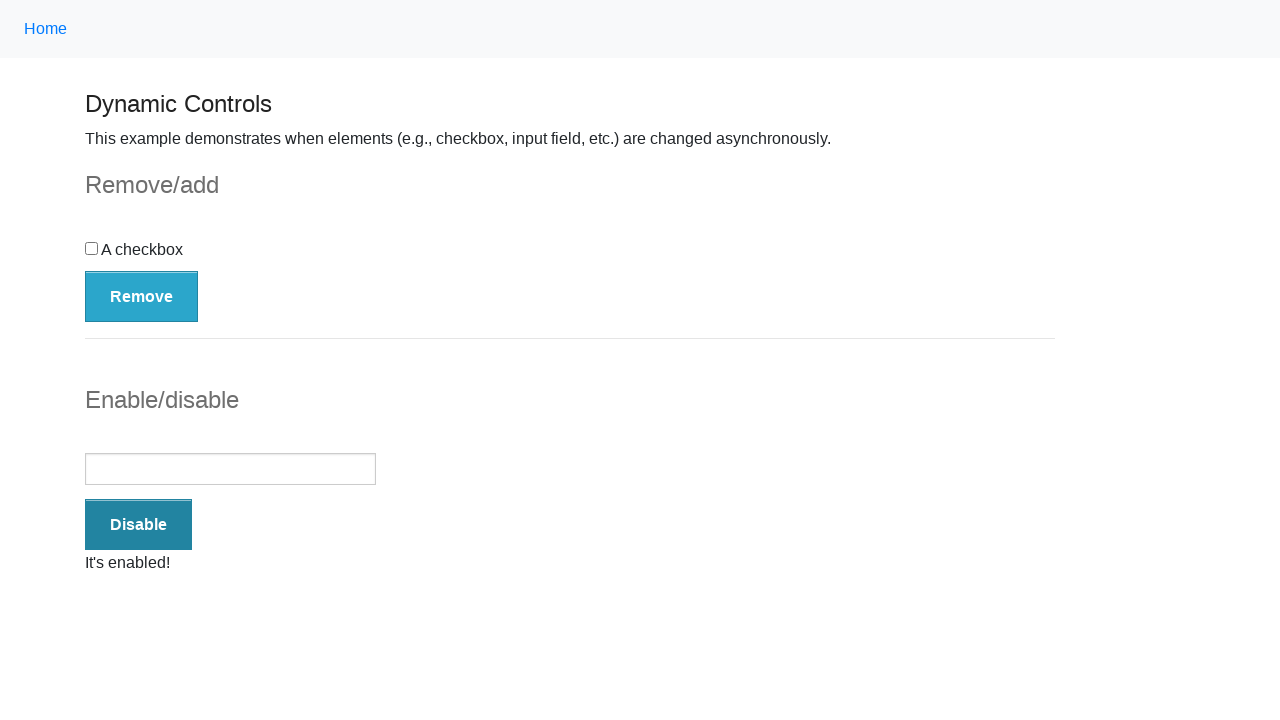

Verified 'It's enabled!' message is displayed
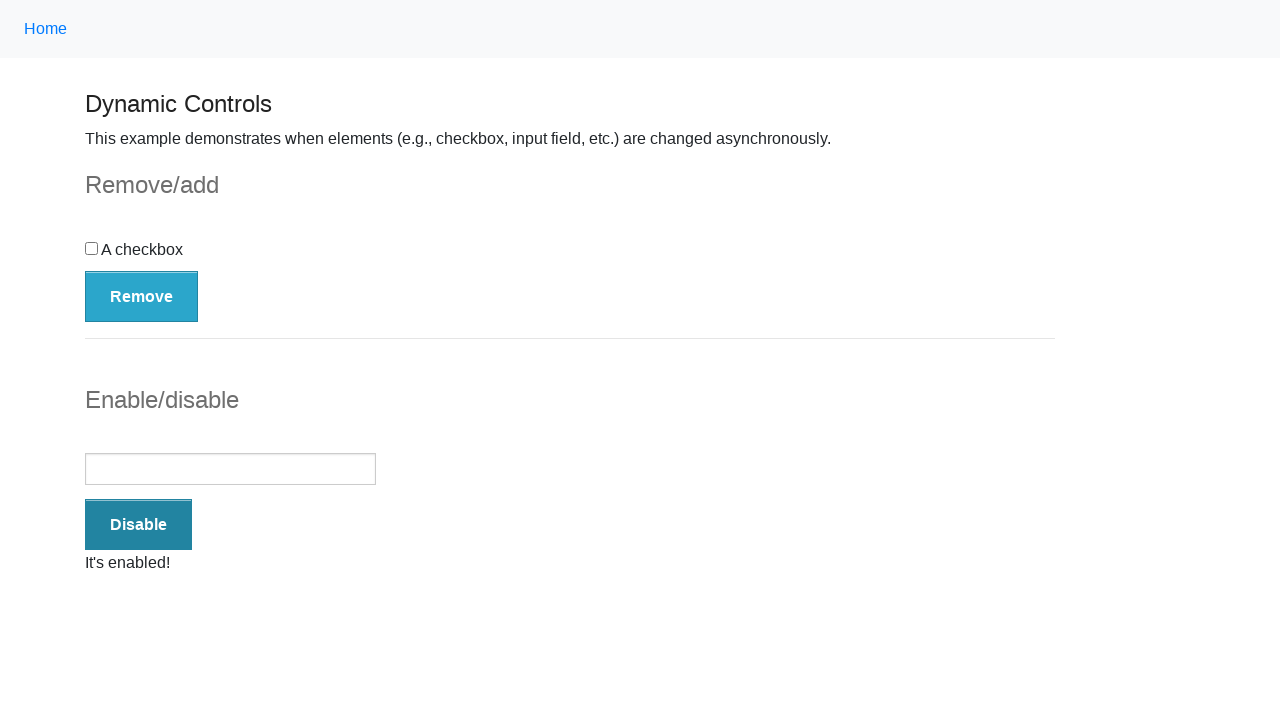

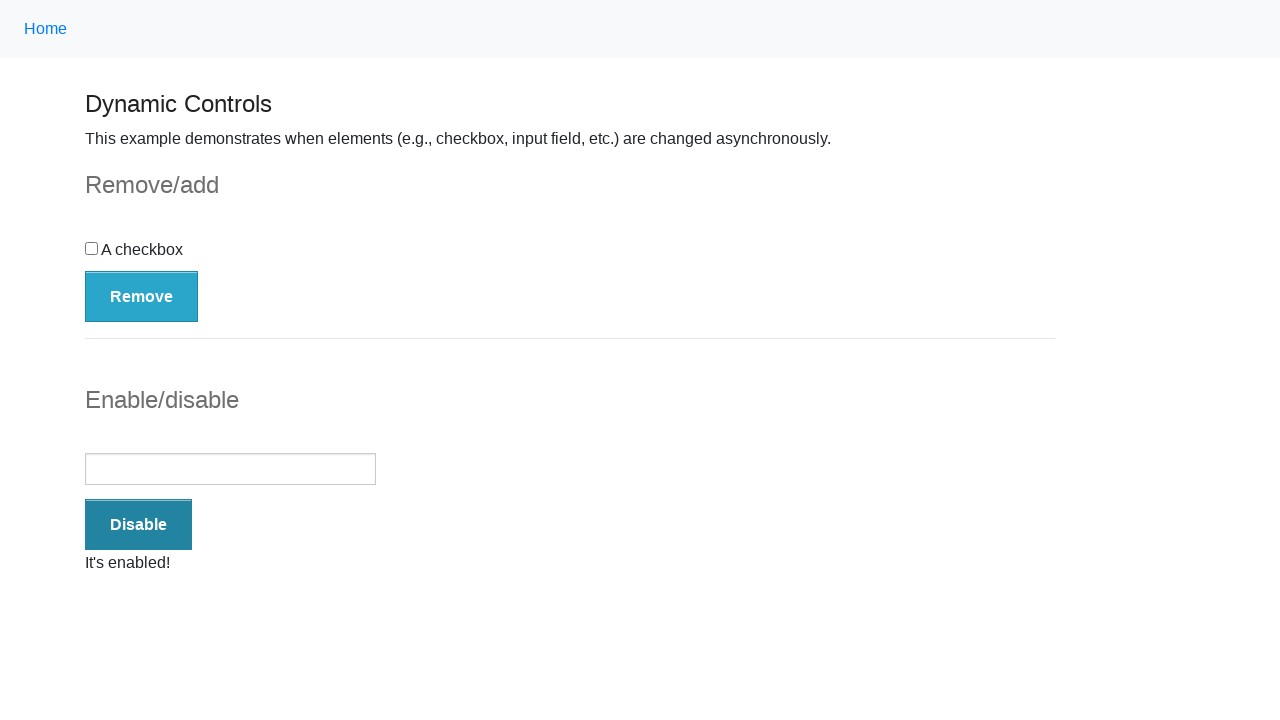